Tests confirmation alert functionality by clicking a button that triggers a confirm dialog, accepting it, and verifying the confirmation result

Starting URL: https://moatazeldebsy.github.io/test-automation-practices/#/alerts

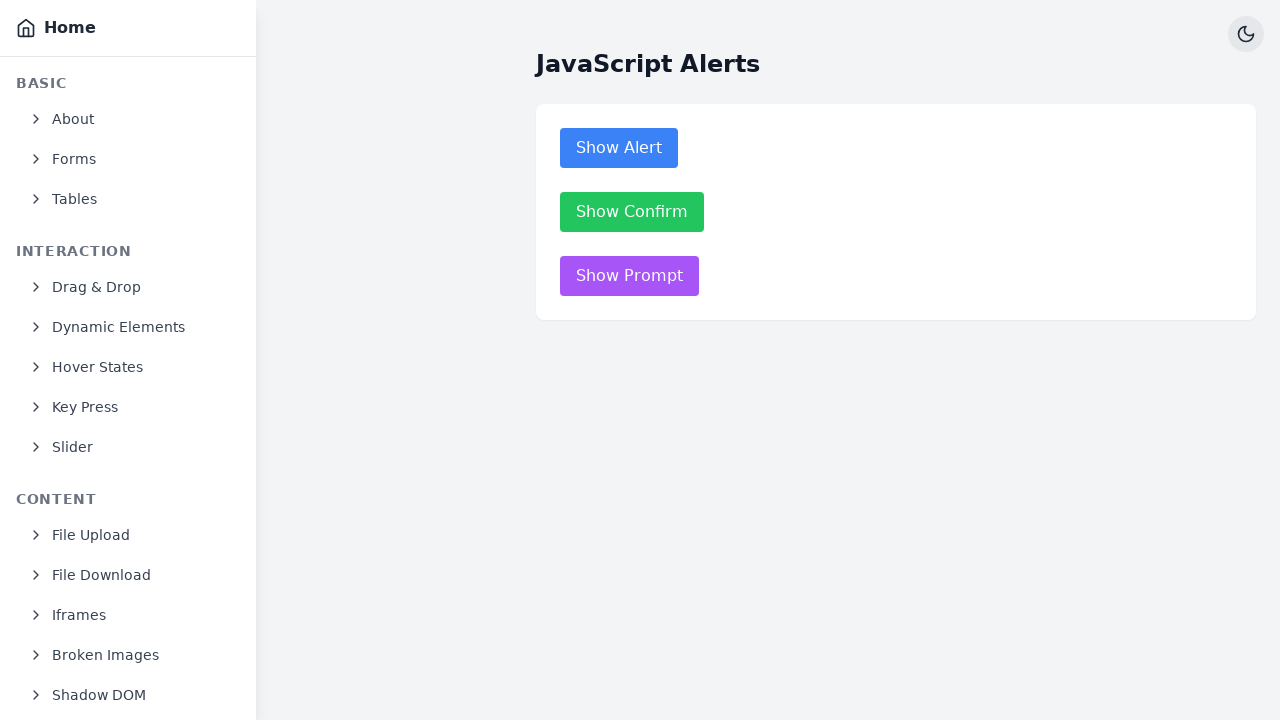

Set up dialog handler to accept confirmation dialogs
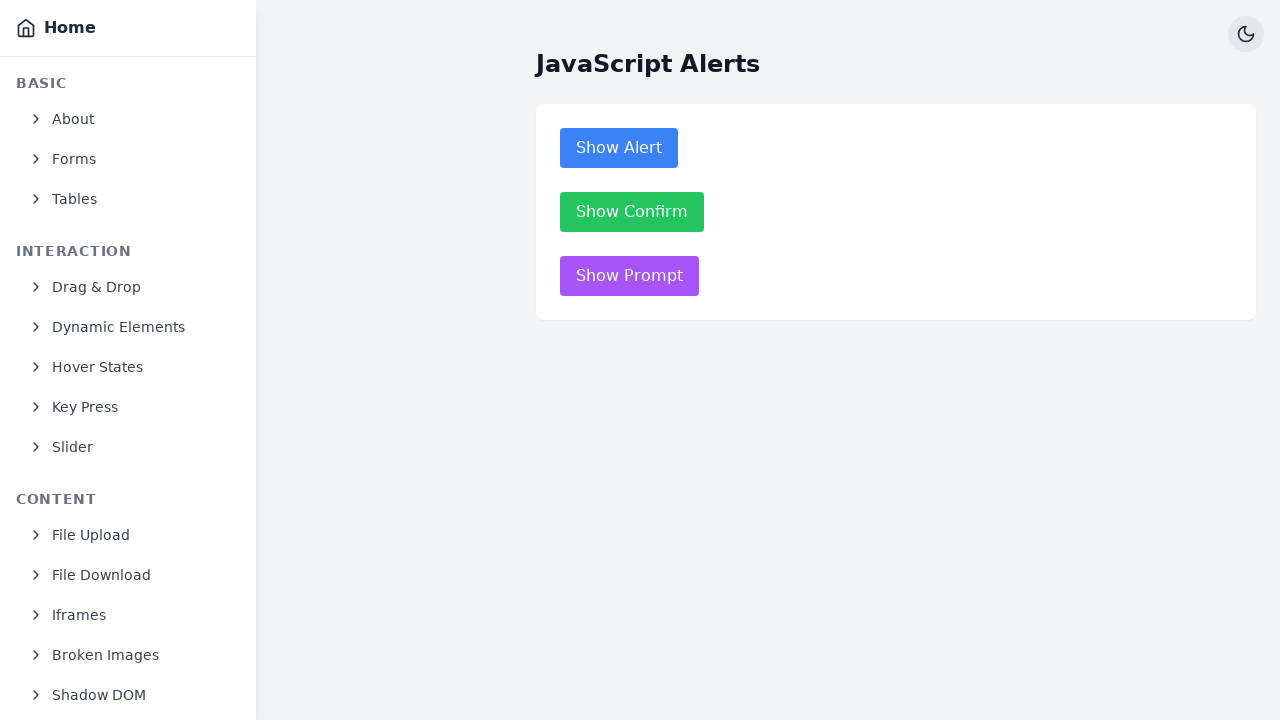

Clicked confirm button to trigger confirmation alert at (632, 212) on button[data-test='confirm-button']
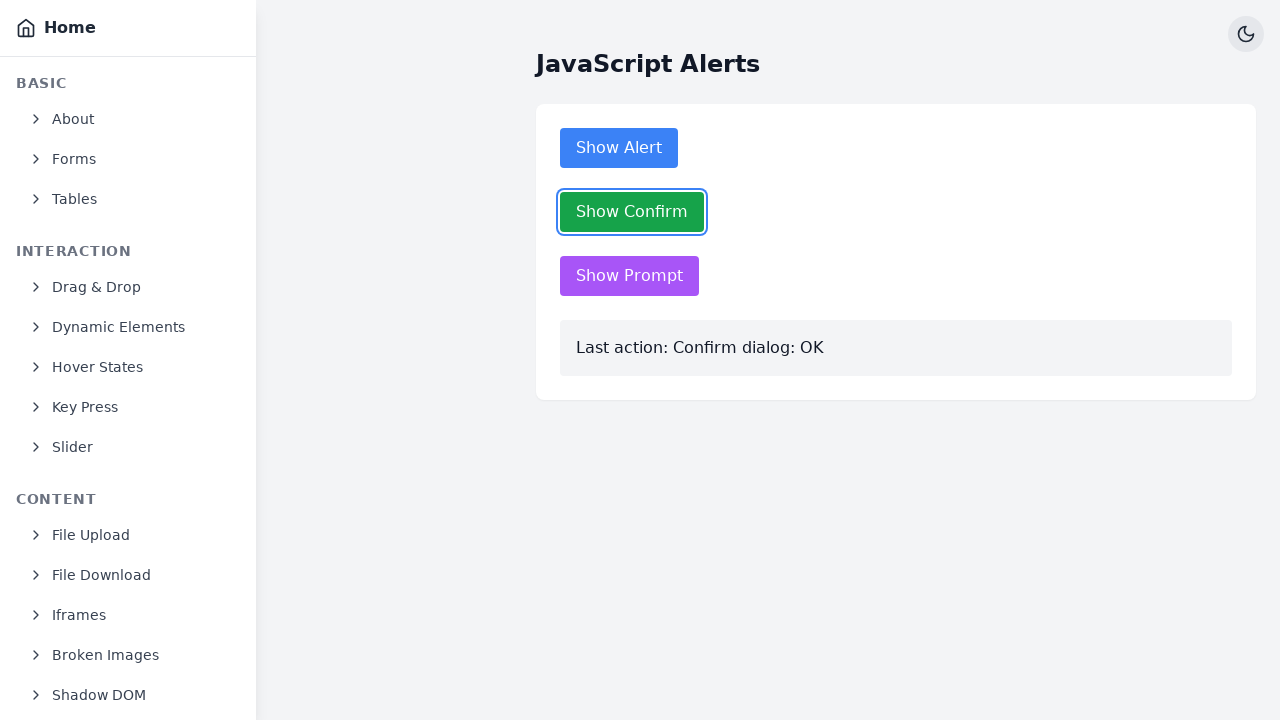

Confirmation dialog accepted and result container loaded
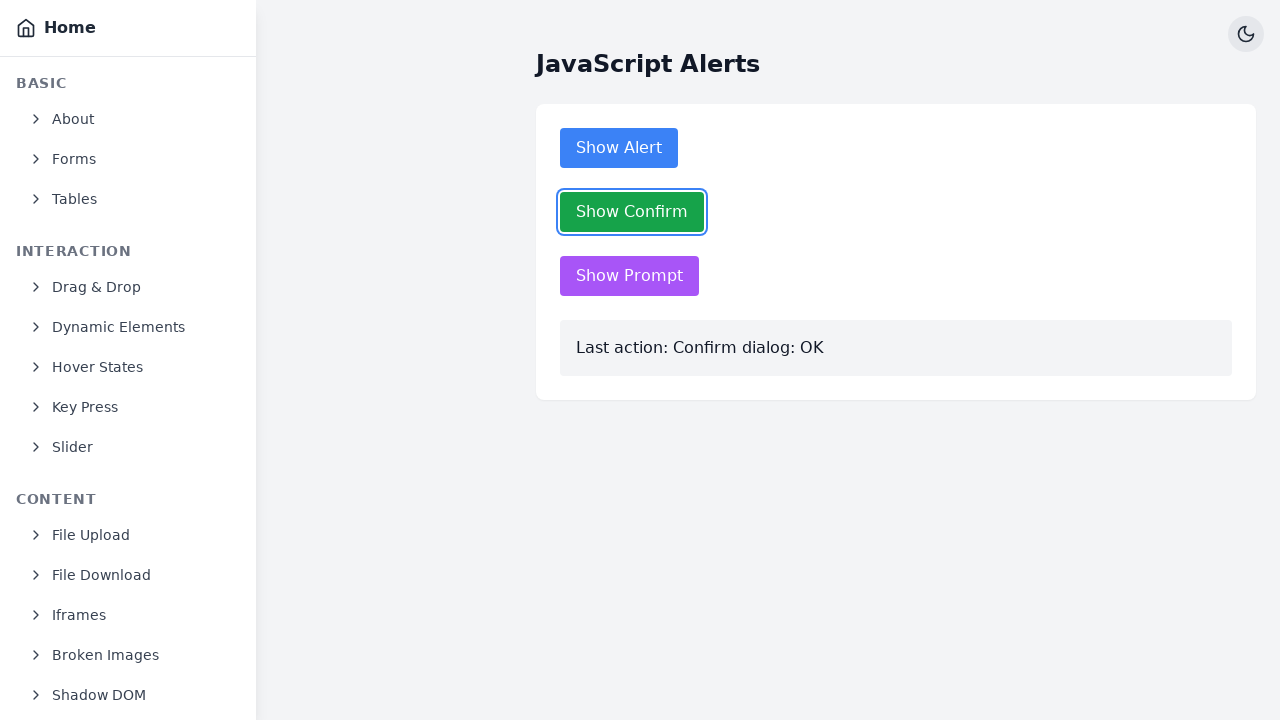

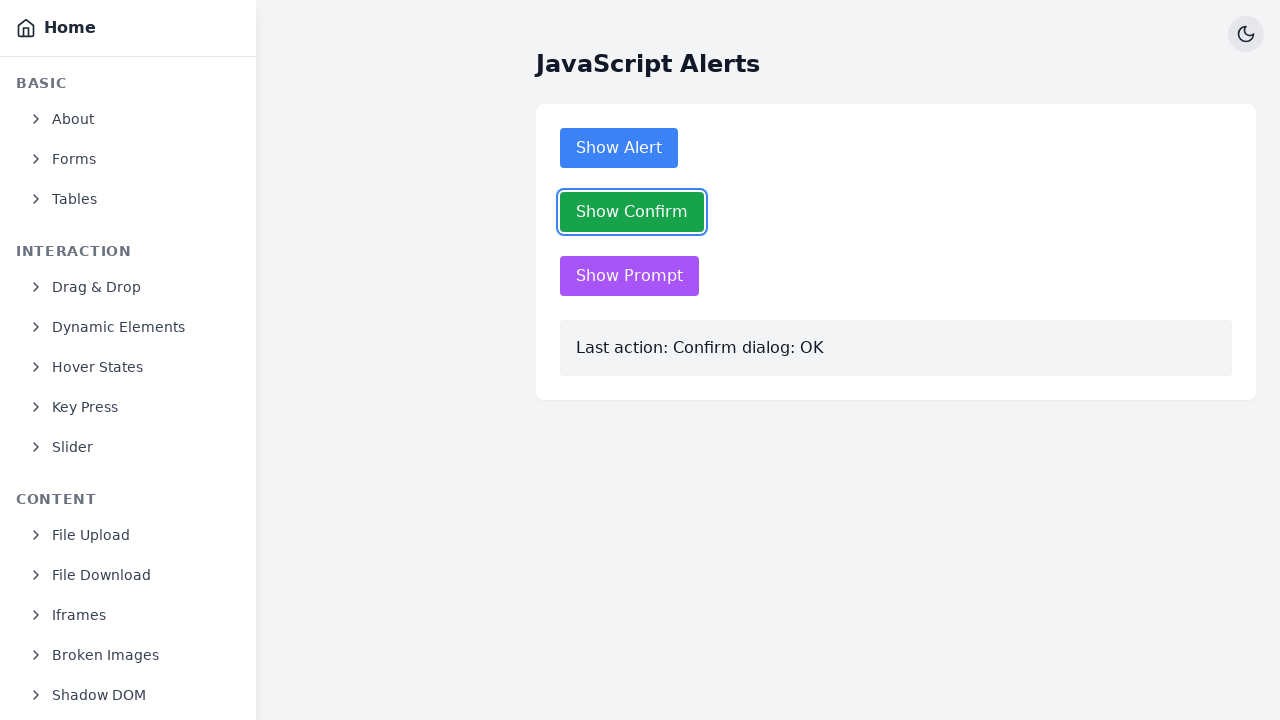